Solves a math problem by reading two numbers from the page, calculating their sum, and selecting the result from a dropdown menu

Starting URL: https://suninjuly.github.io/selects1.html

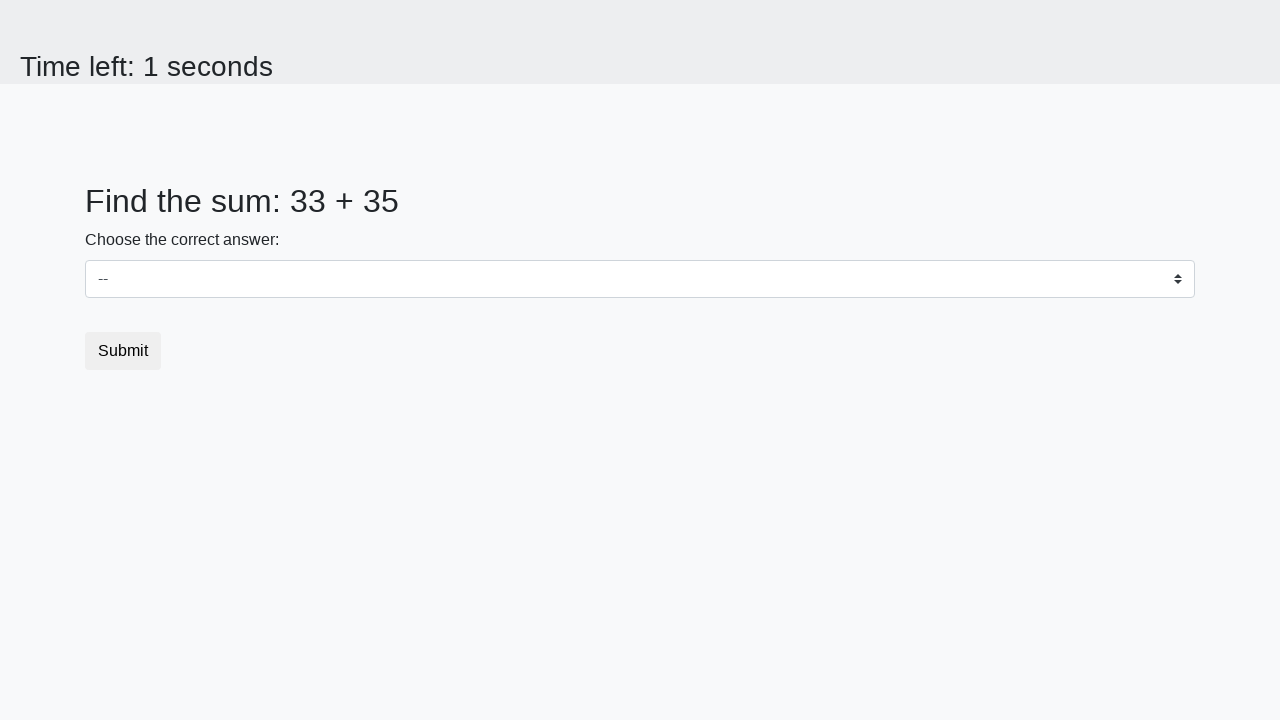

Navigated to math problem page
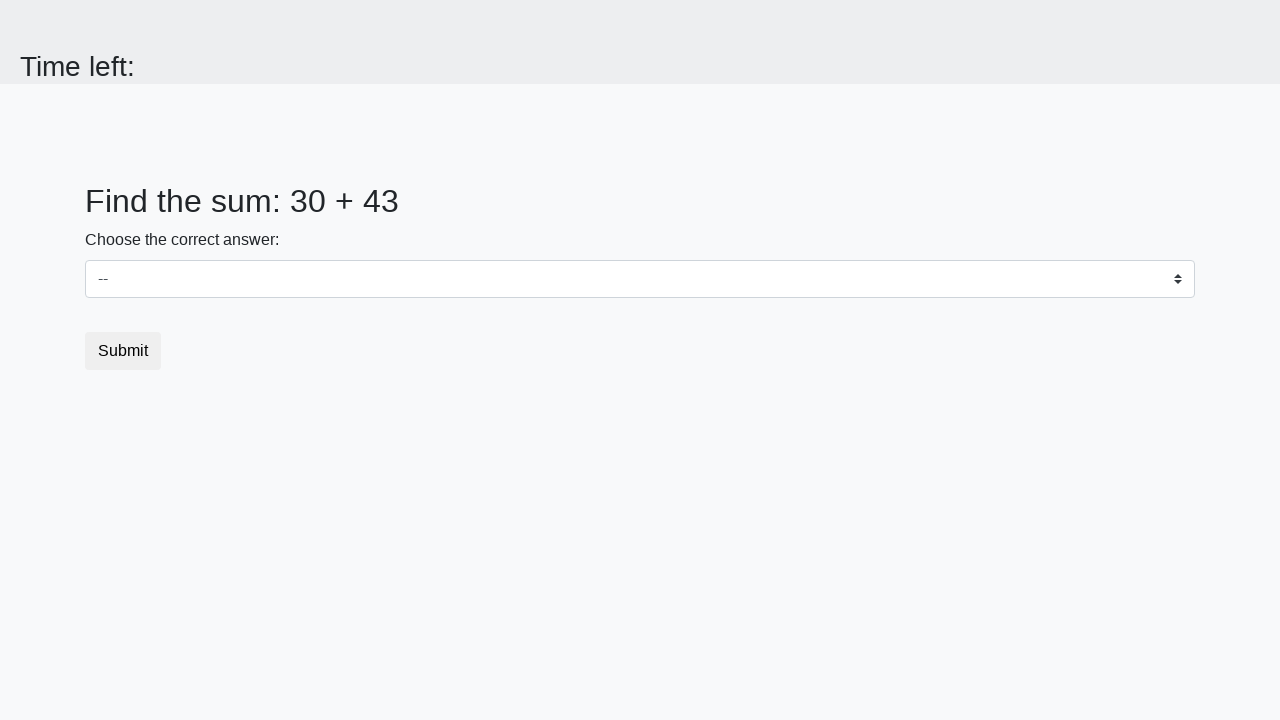

Retrieved first number from page
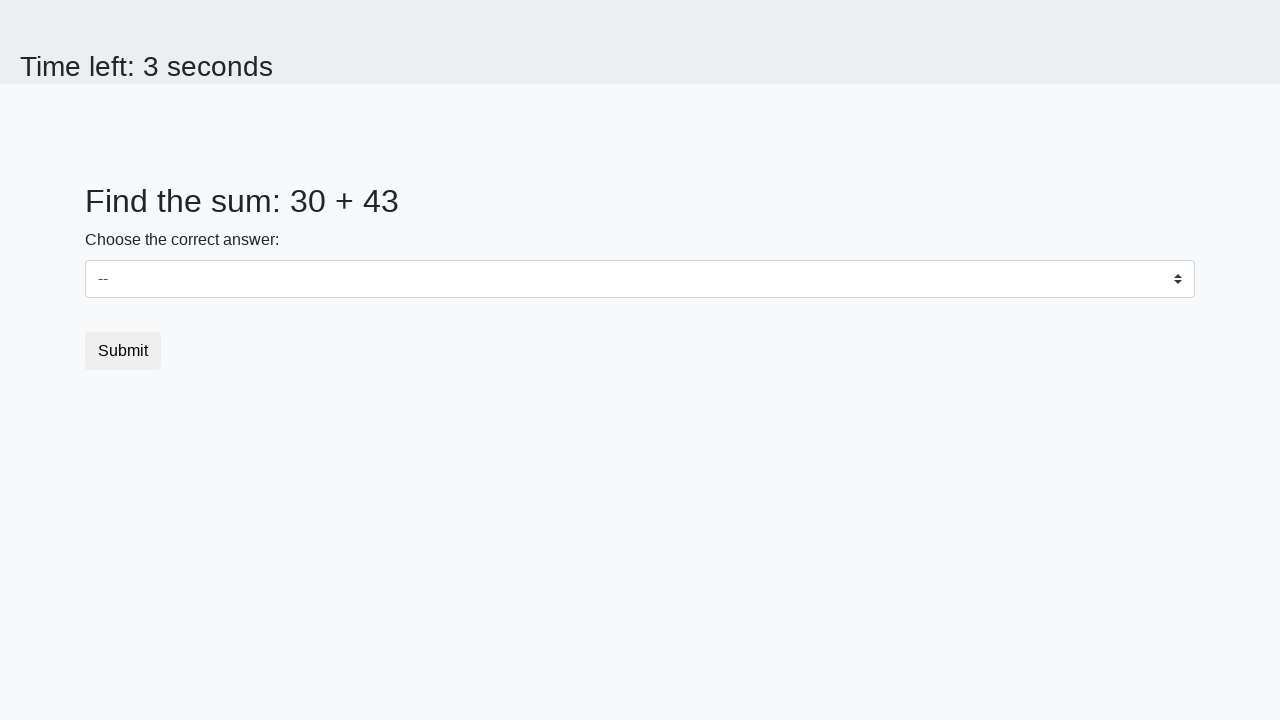

Retrieved second number from page
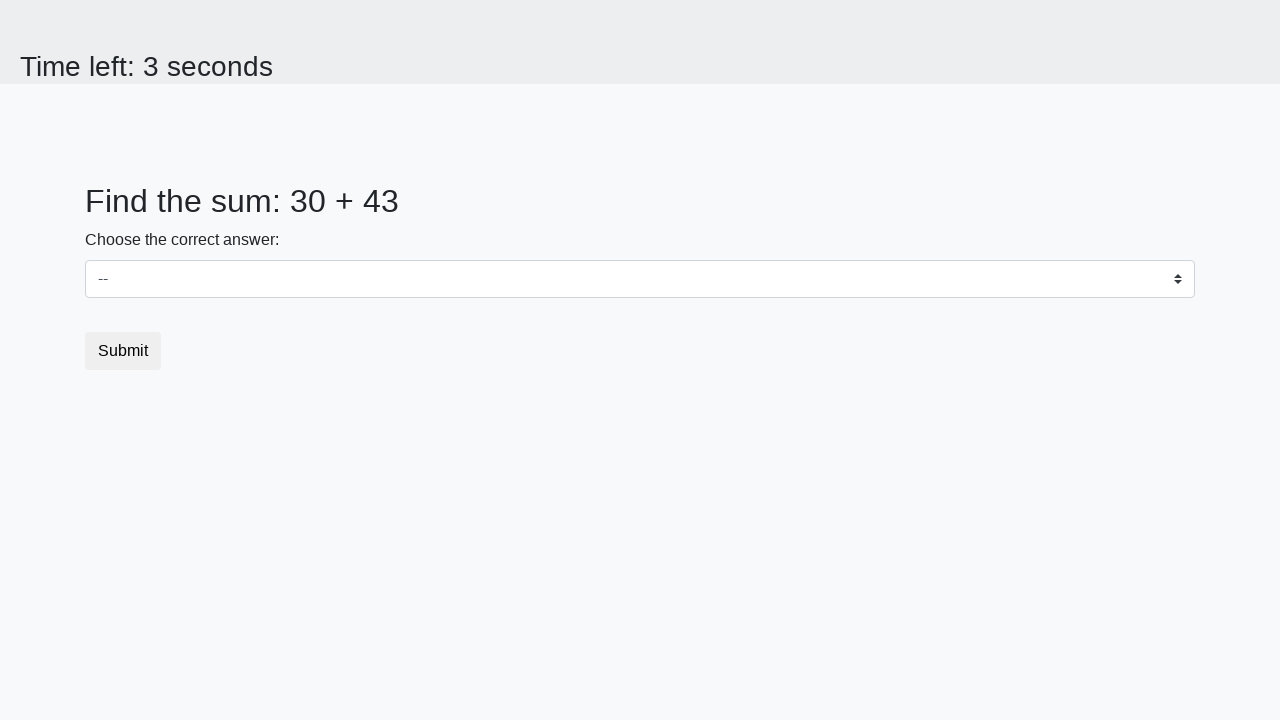

Calculated sum: 30 + 43 = 73
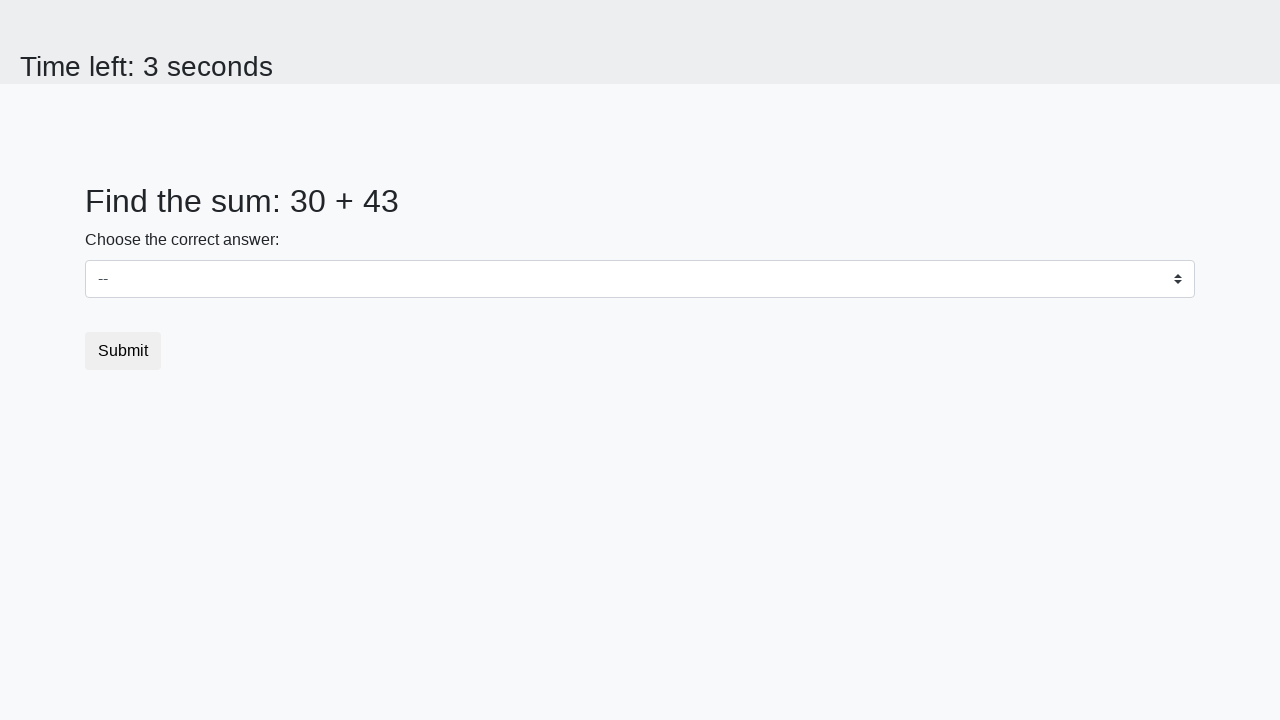

Selected result '73' from dropdown menu on select
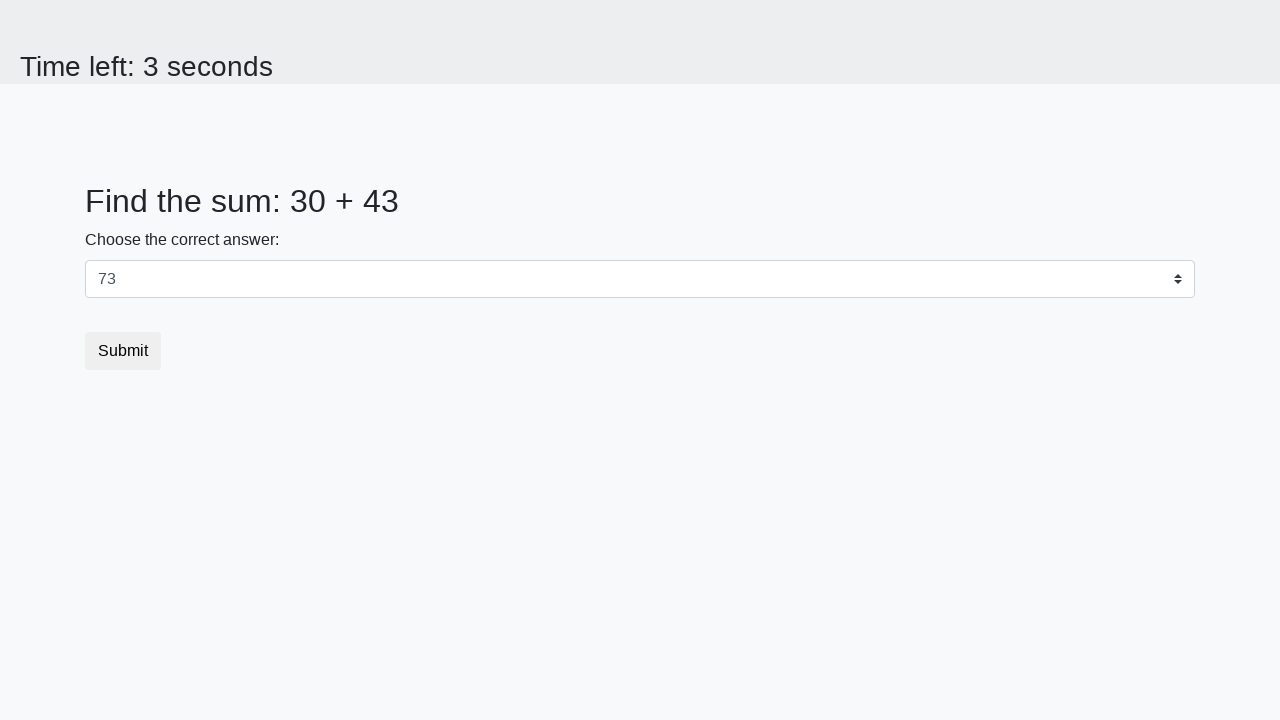

Clicked submit button at (123, 351) on button.btn
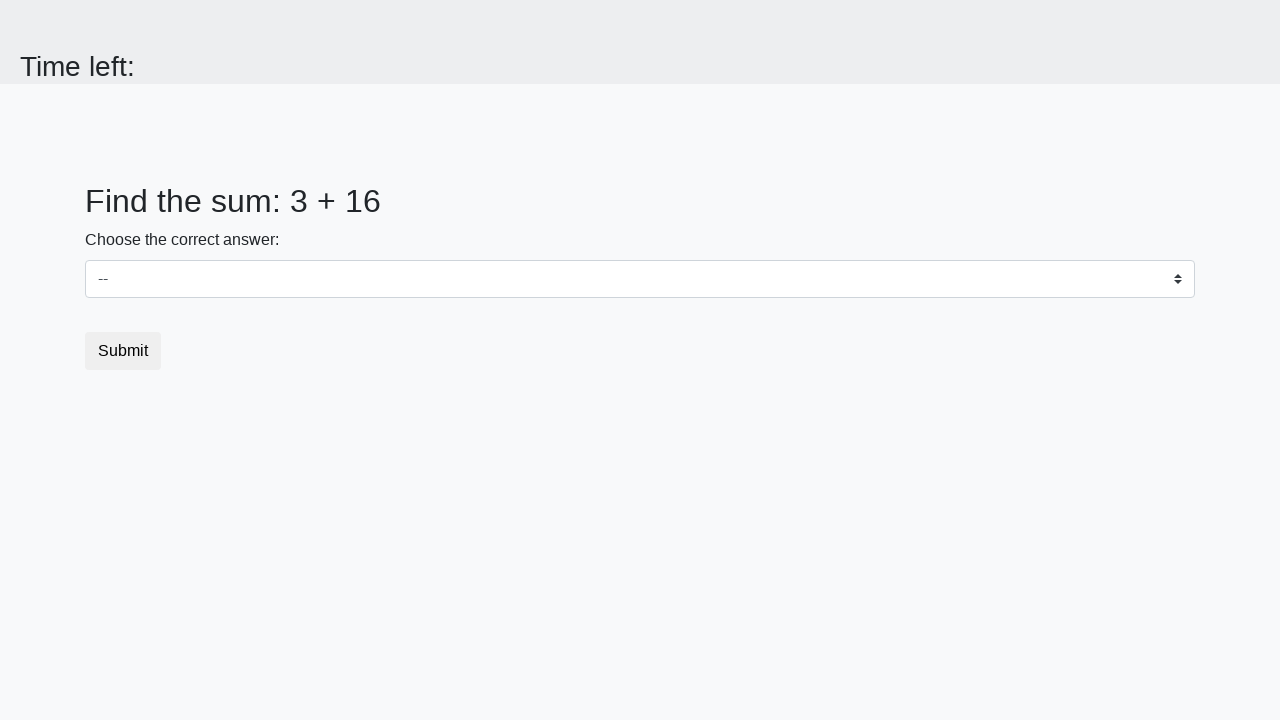

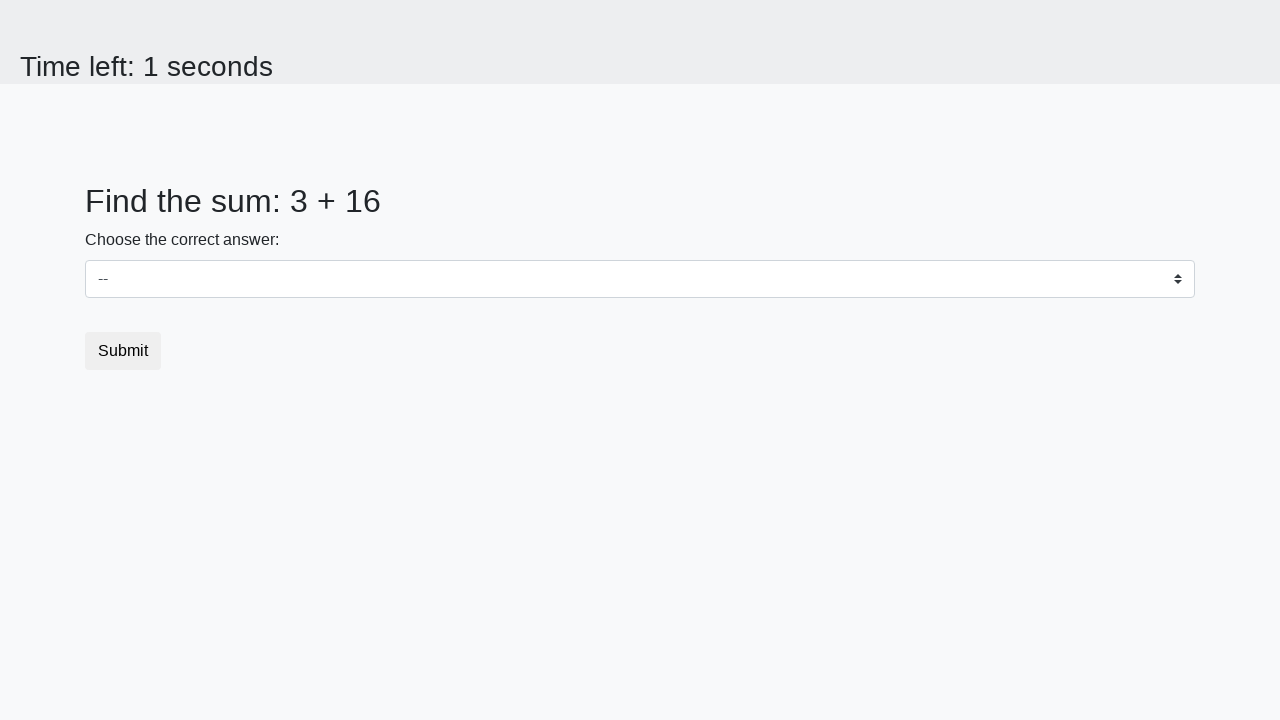